Tests JavaScript alert handling by clicking a button that triggers an alert, accepting the alert, and verifying the result message is displayed on the page.

Starting URL: http://the-internet.herokuapp.com/javascript_alerts

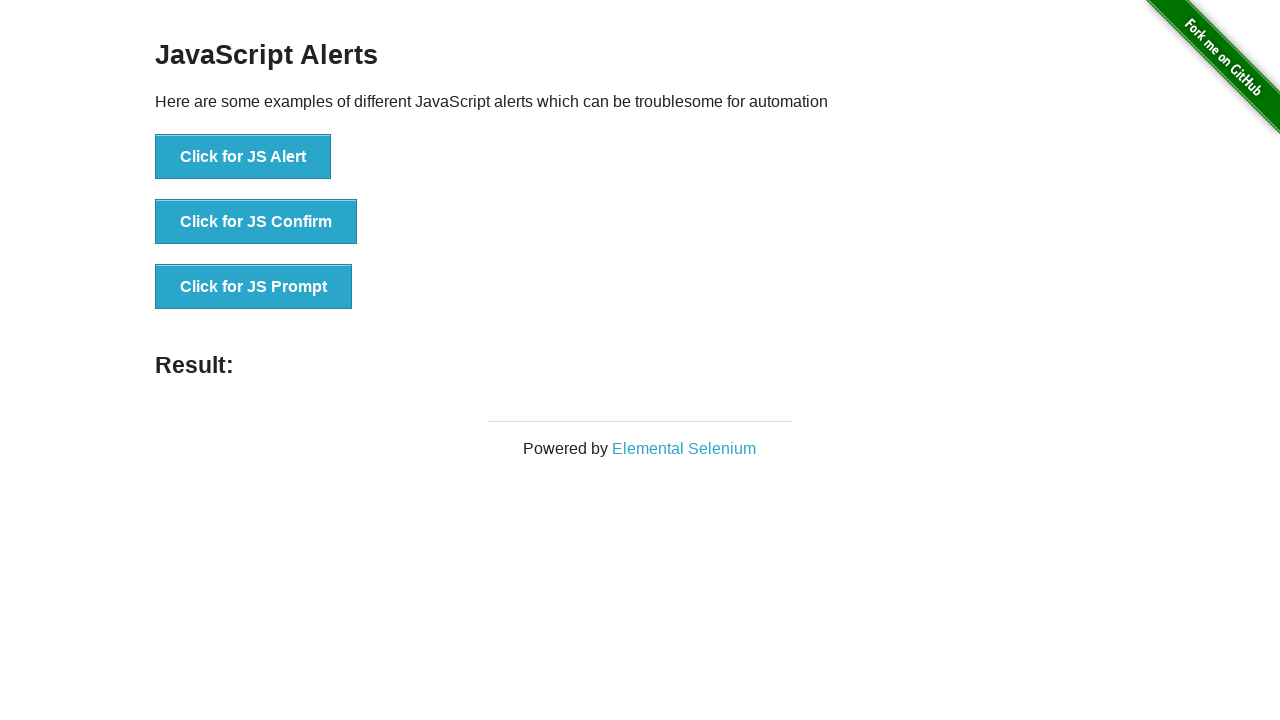

Clicked the first button to trigger JavaScript alert at (243, 157) on ul > li:nth-child(1) > button
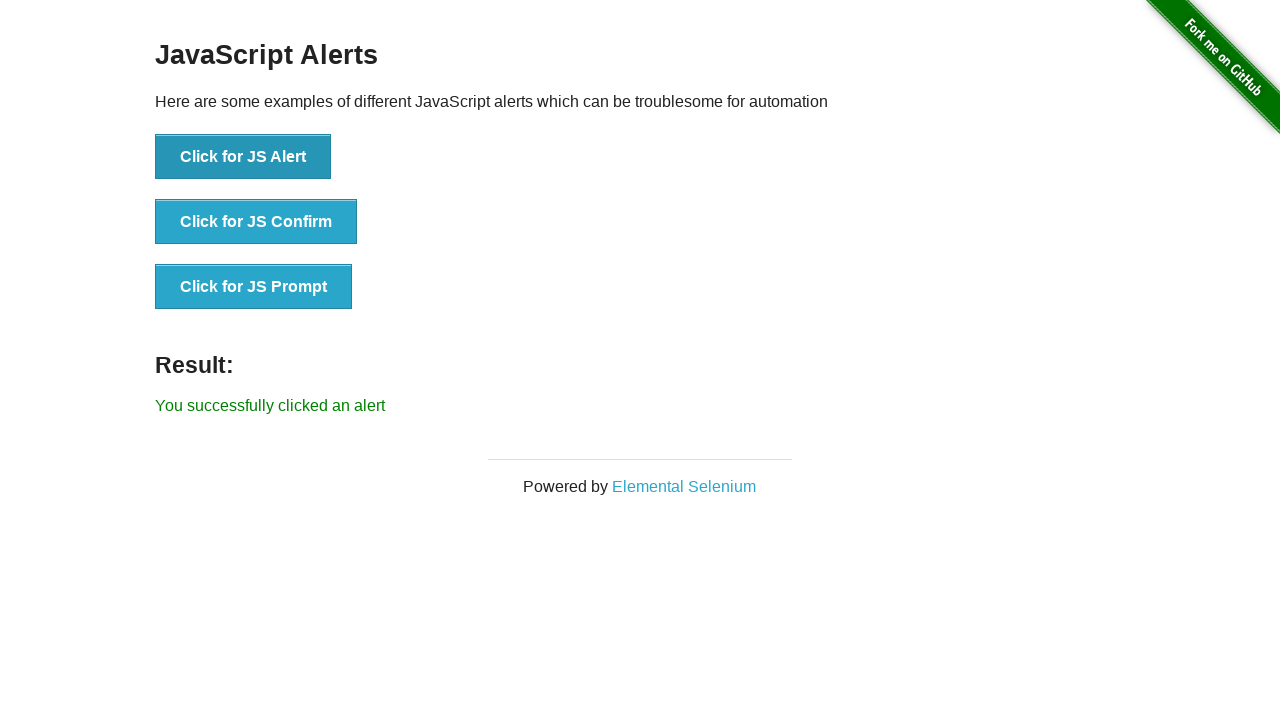

Set up dialog handler to accept alerts
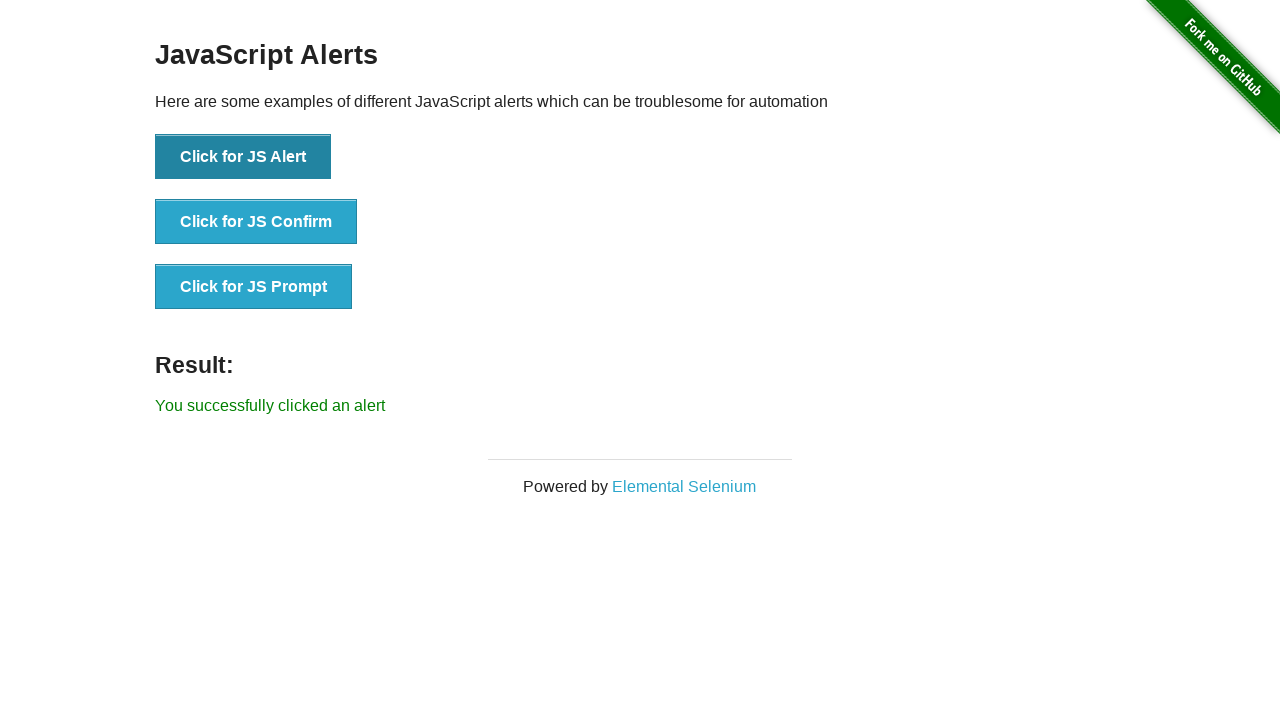

Clicked the first button again to trigger alert with handler active at (243, 157) on ul > li:nth-child(1) > button
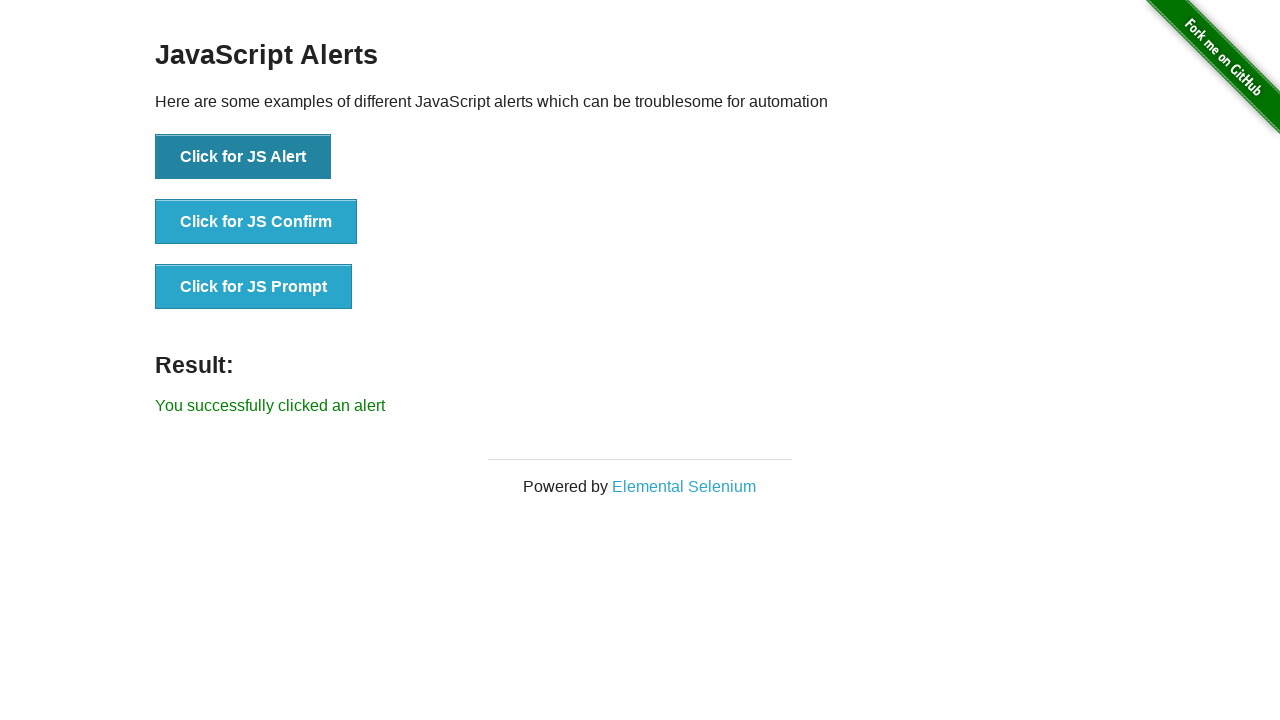

Result message element appeared on page
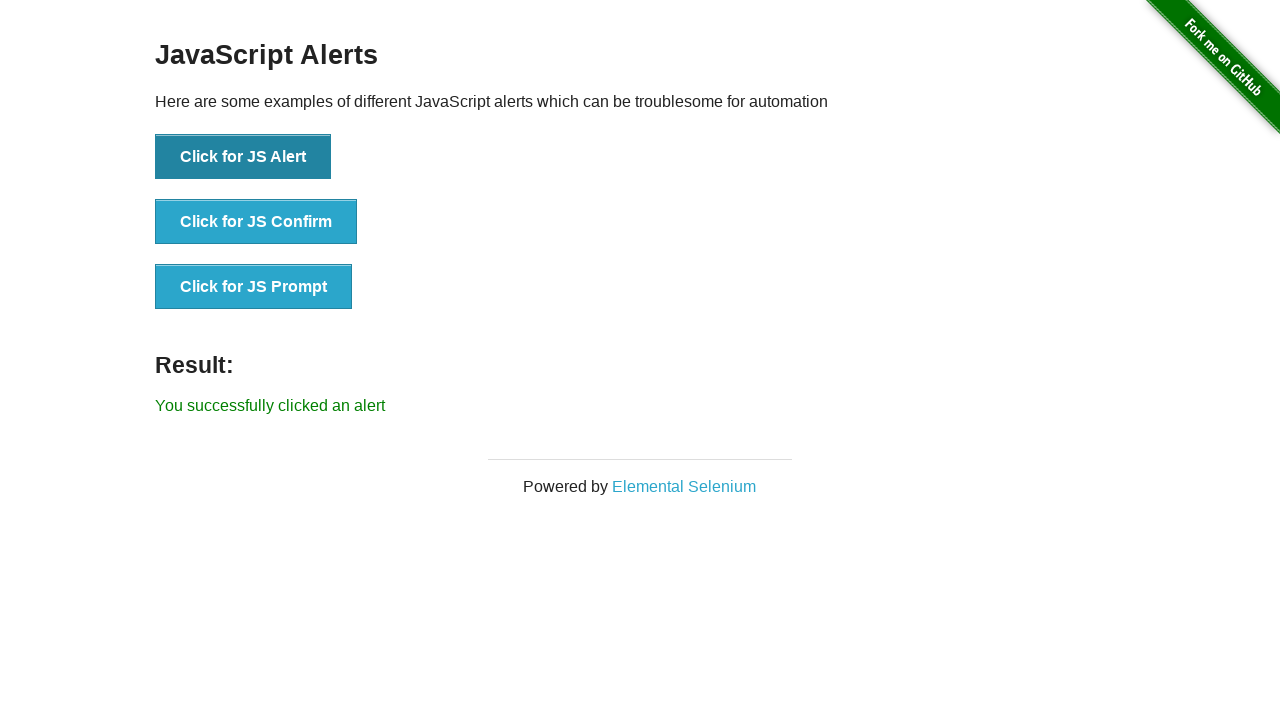

Retrieved result text from page
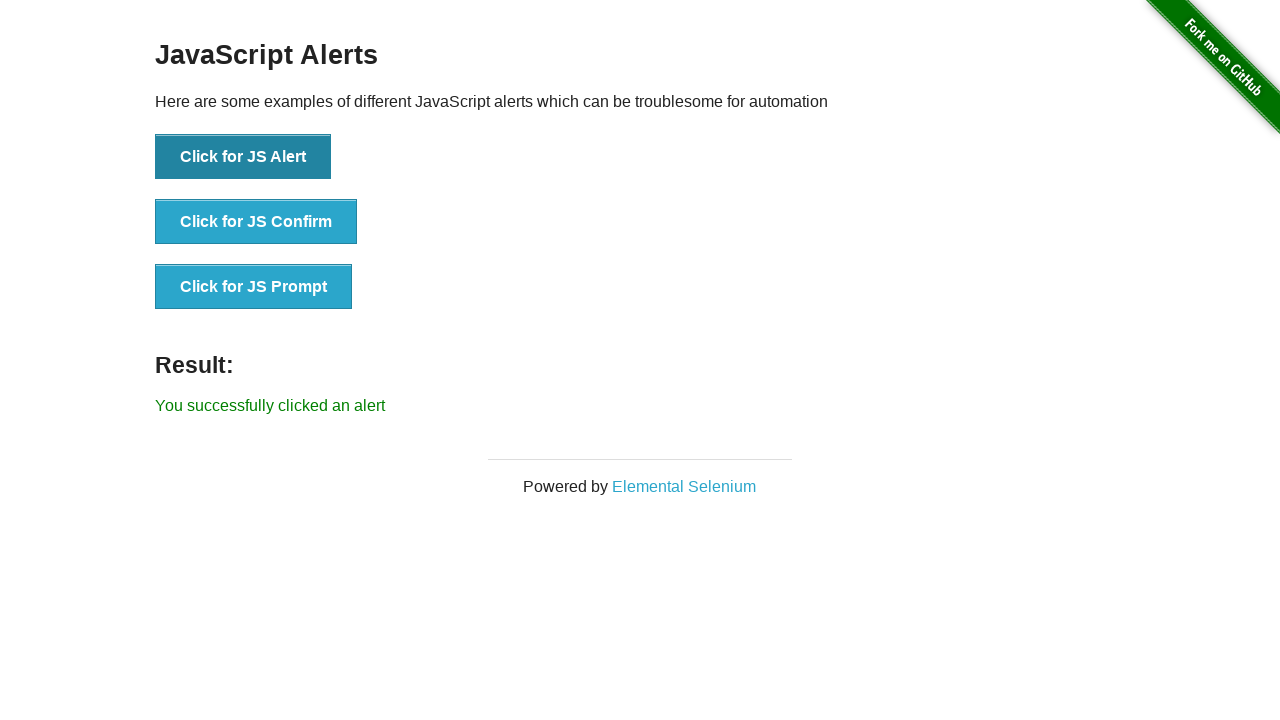

Verified result text matches expected message 'You successfully clicked an alert'
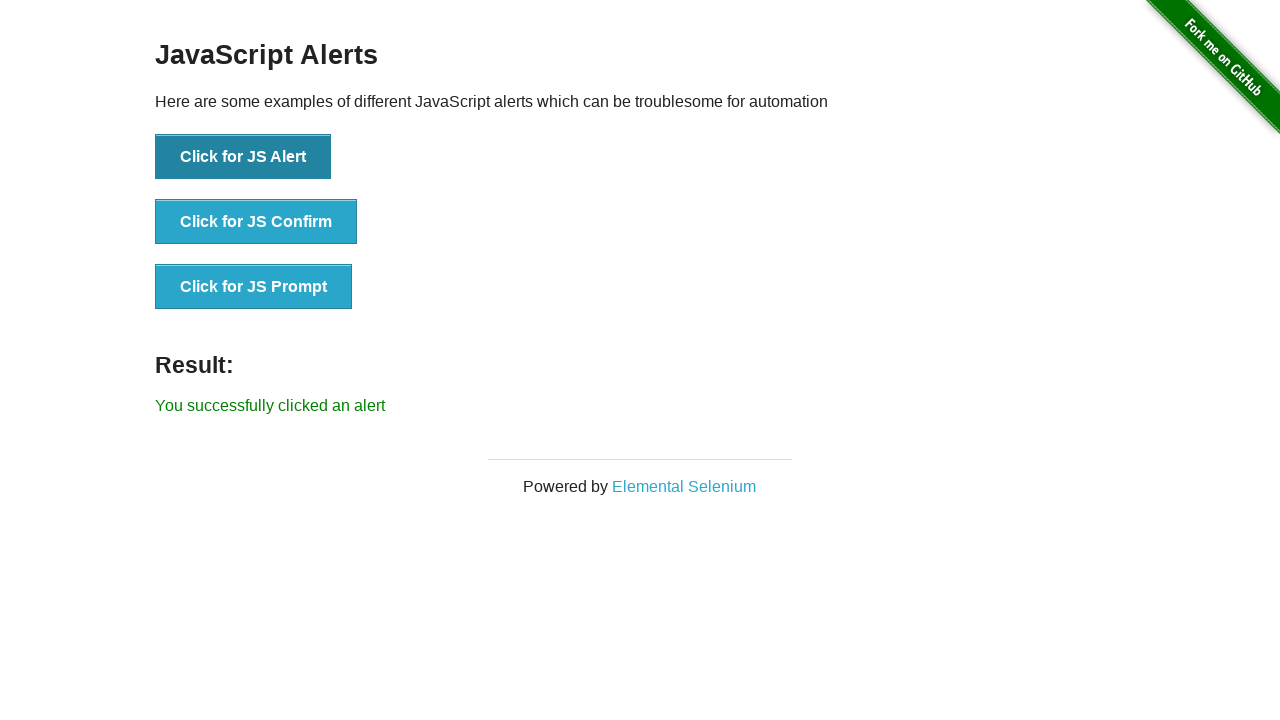

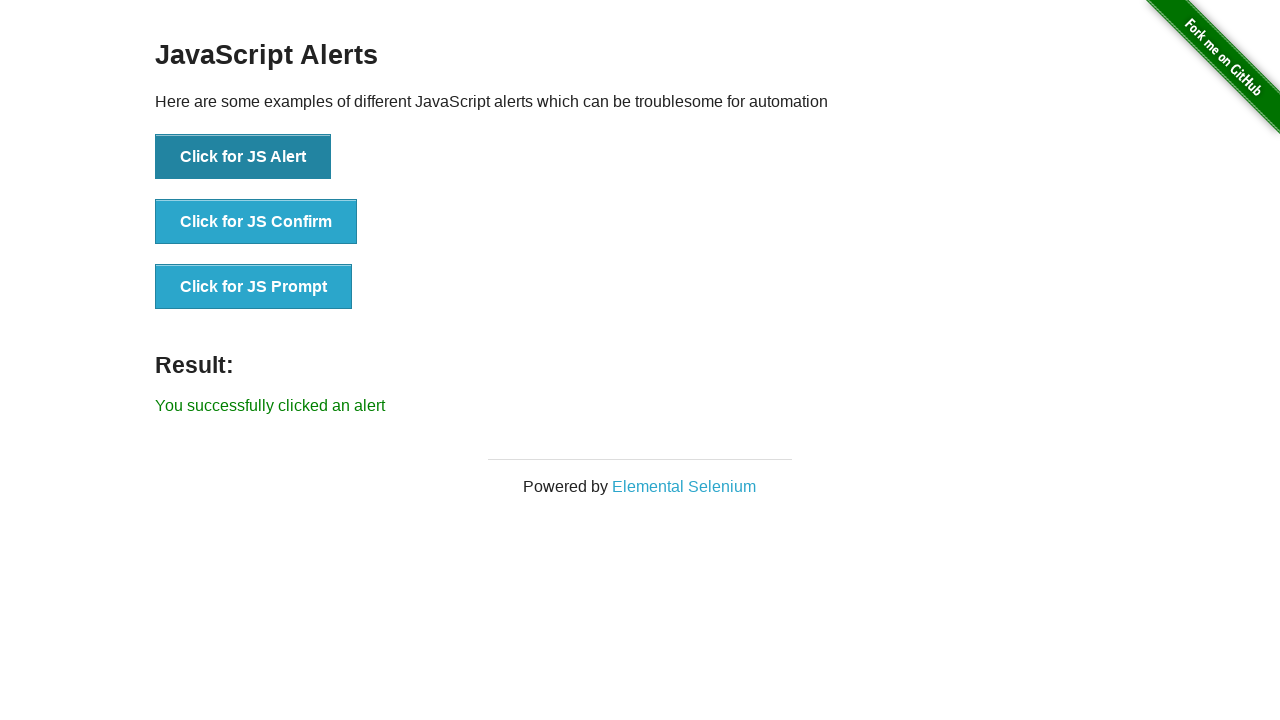